Tests dismissing a JavaScript prompt dialog by clicking Cancel

Starting URL: https://the-internet.herokuapp.com/

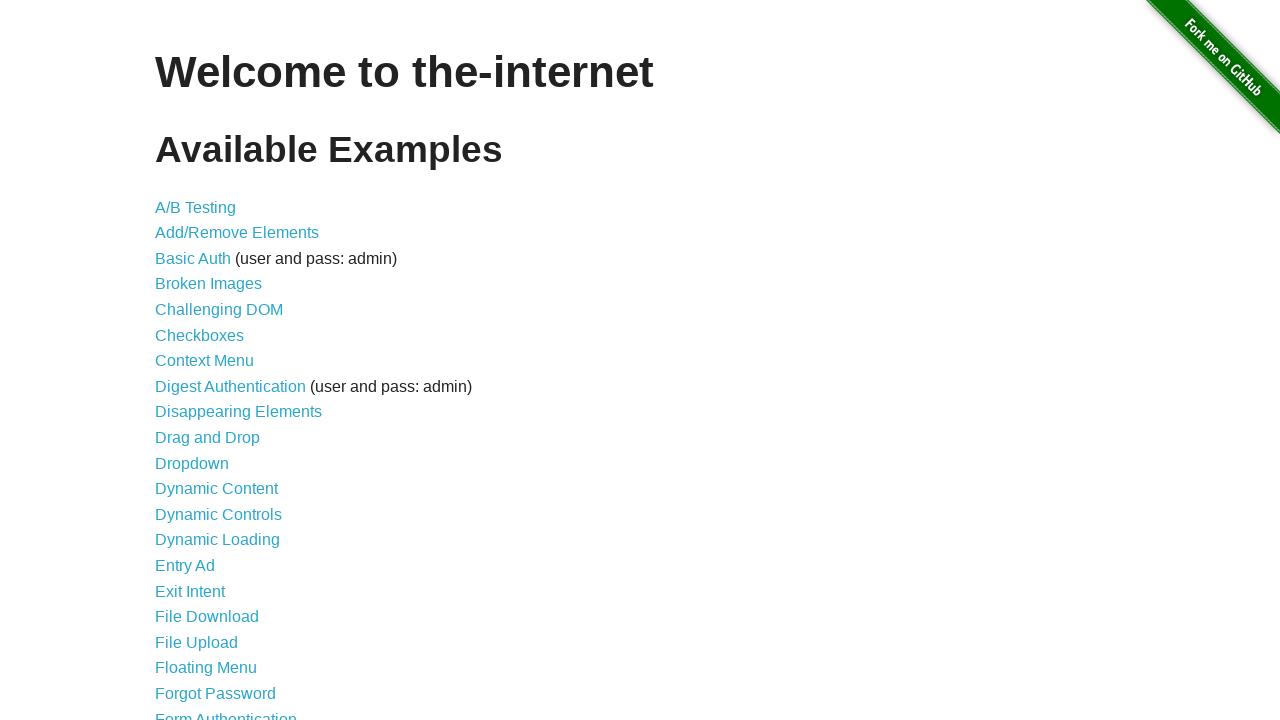

Clicked on JavaScript Alerts link at (214, 361) on a[href='/javascript_alerts']
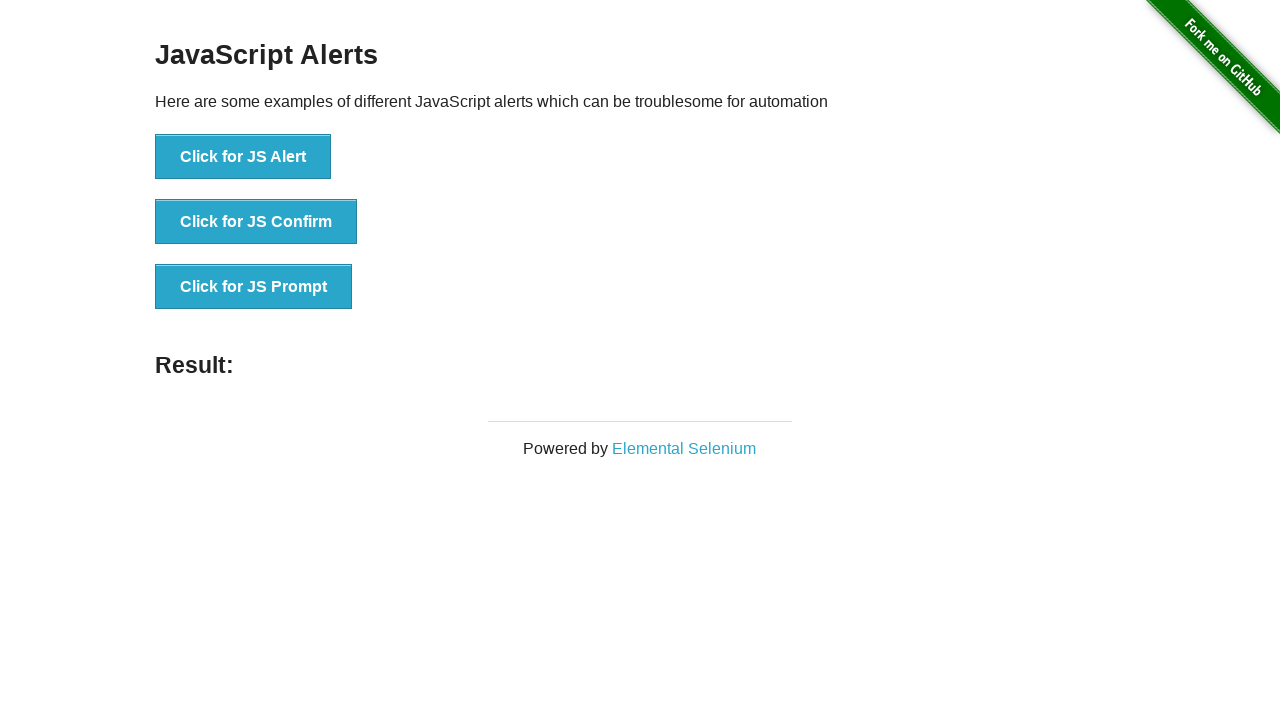

Set up dialog handler to dismiss prompts
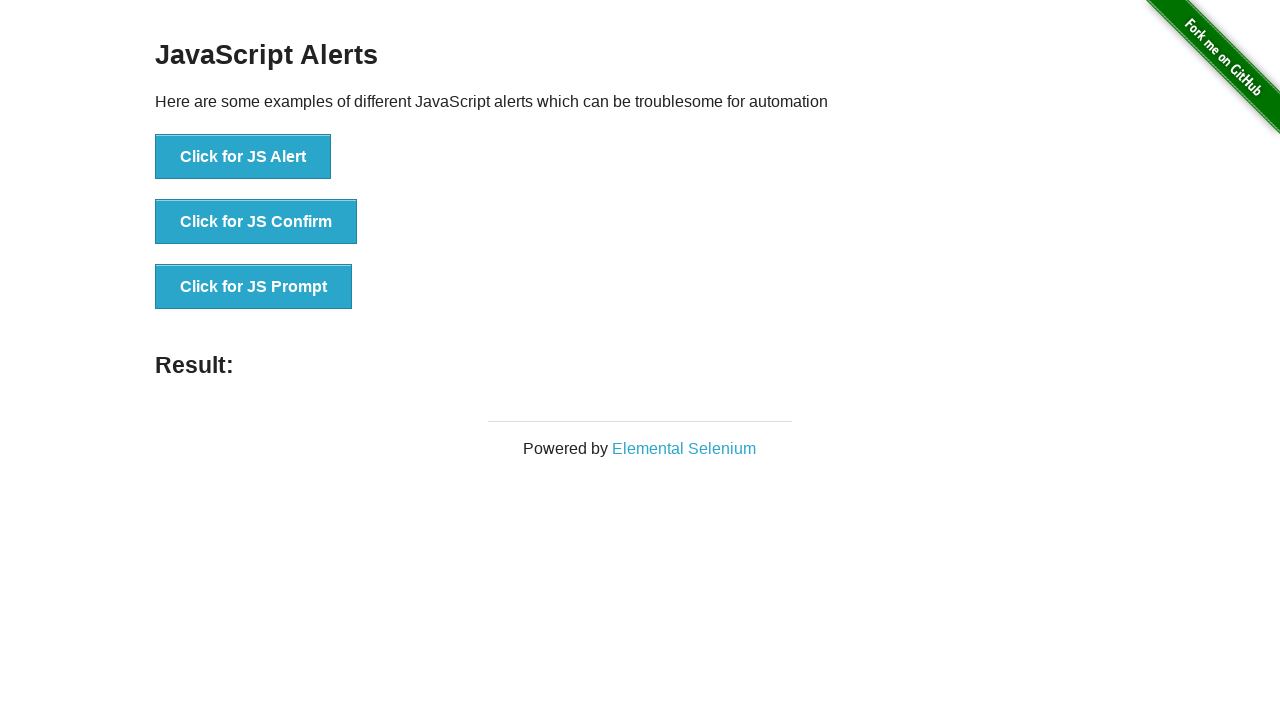

Clicked the JS Prompt button at (254, 287) on button[onclick='jsPrompt()']
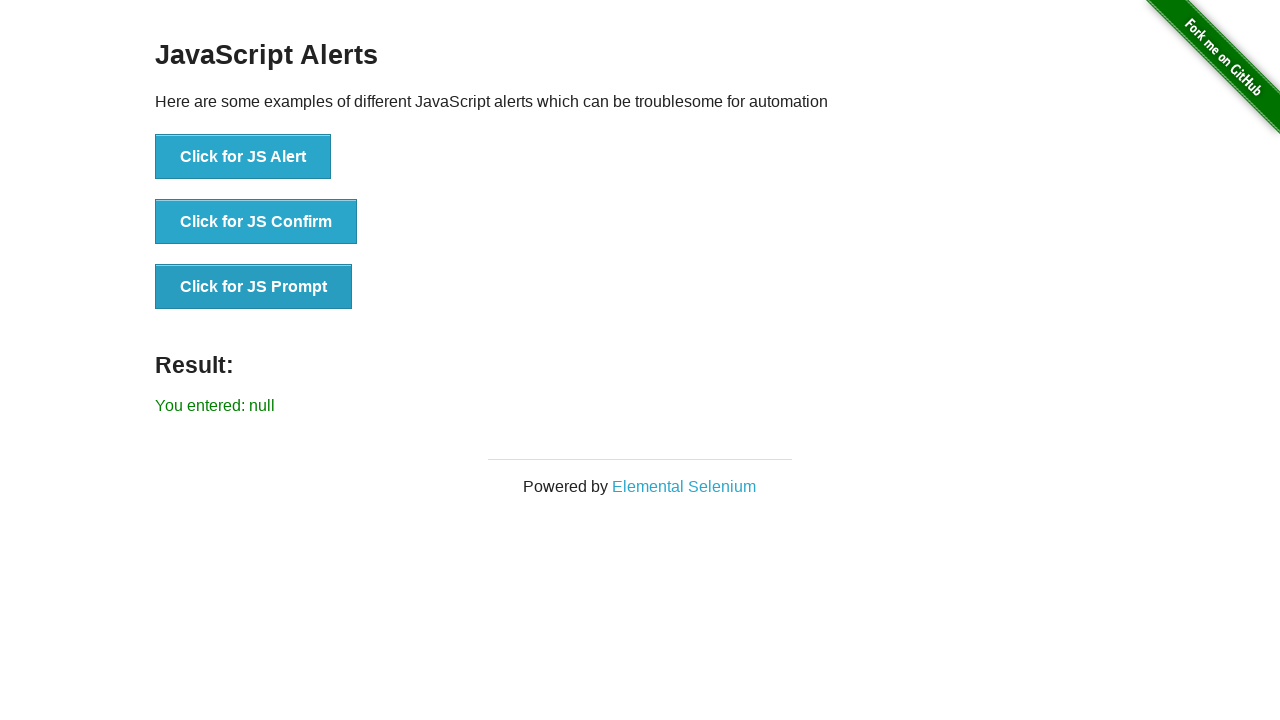

Result element loaded after dismissing prompt
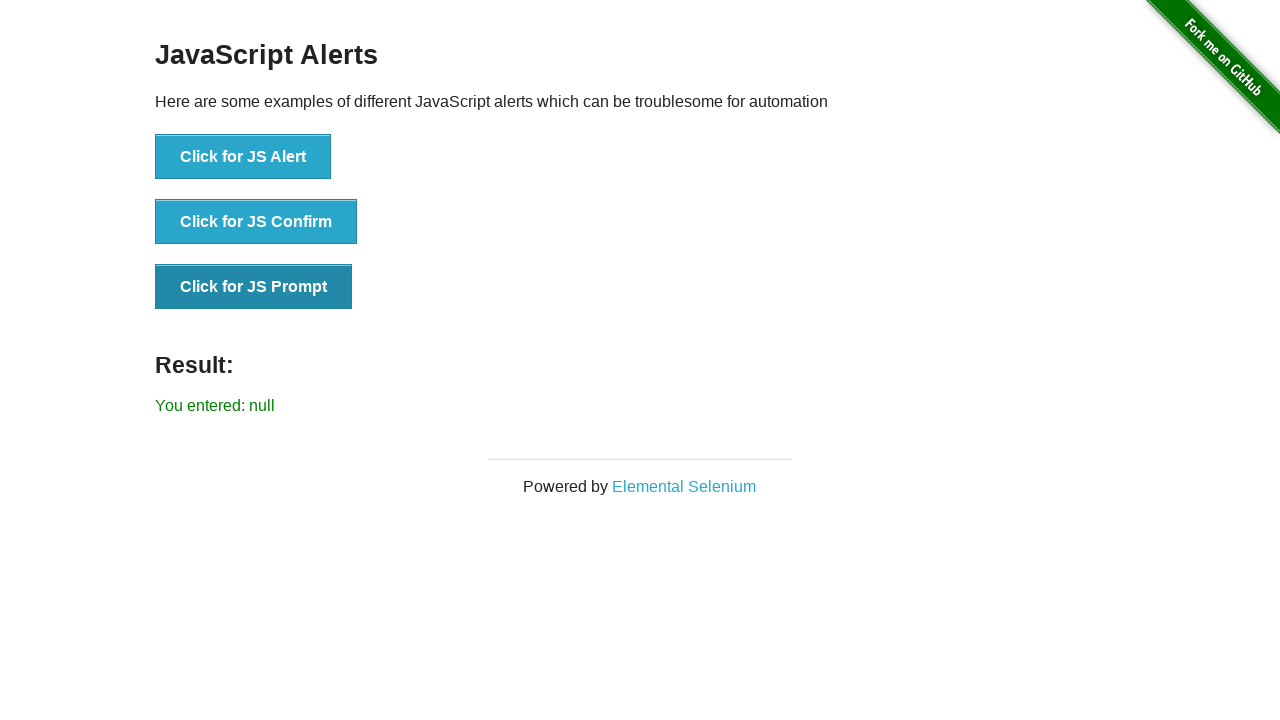

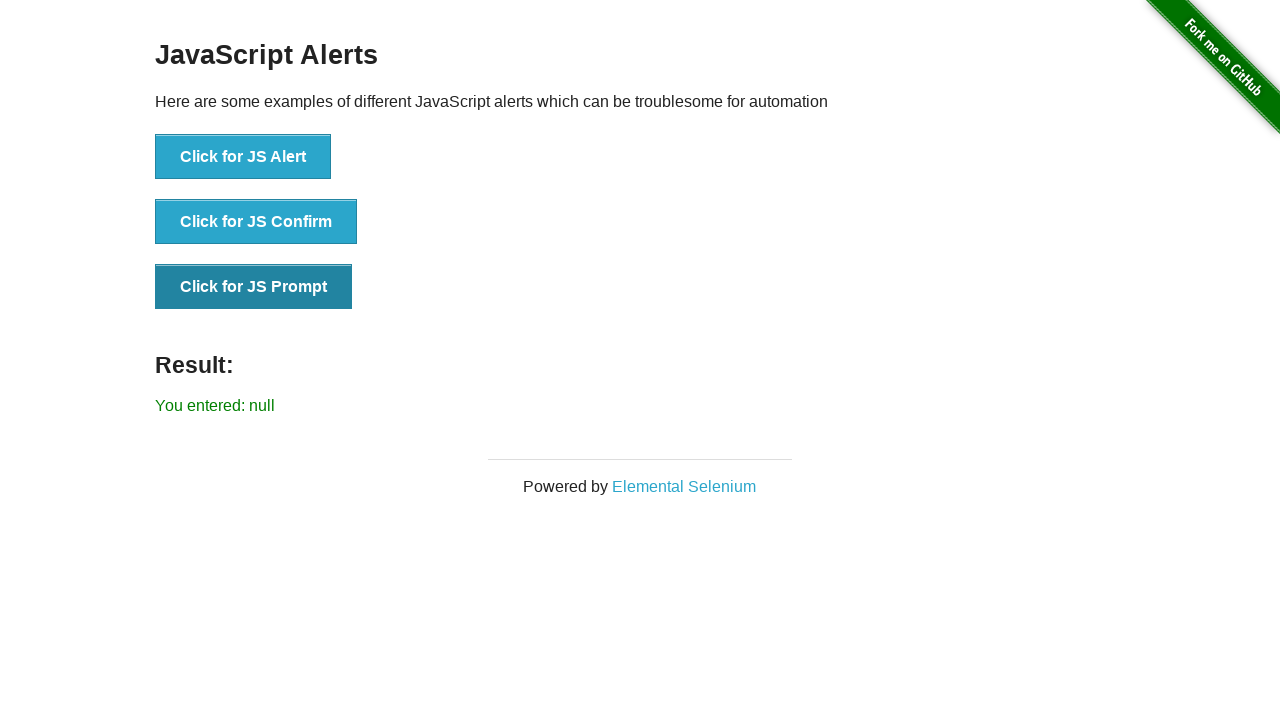